Tests multi-window handling by clicking a button that opens a new window, then switching between the original and new windows before closing them.

Starting URL: https://rahulshettyacademy.com/AutomationPractice/

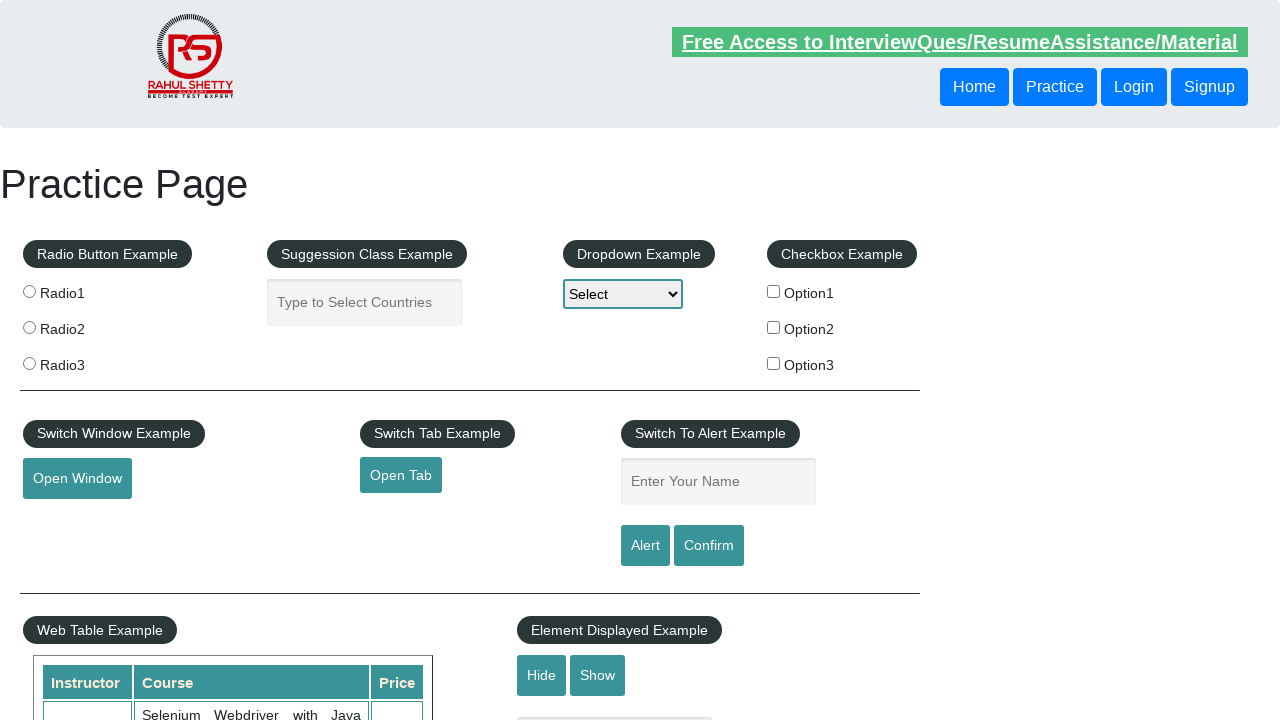

Clicked button to open new window at (77, 479) on #openwindow
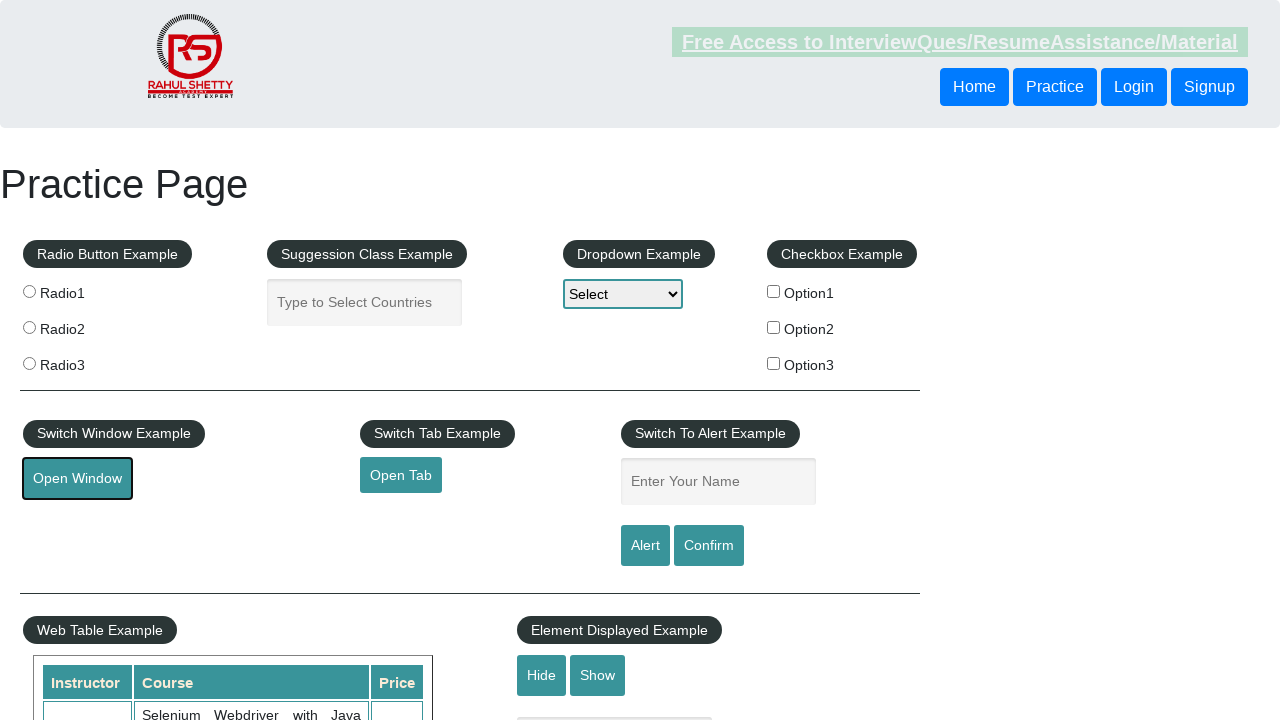

New window opened and captured
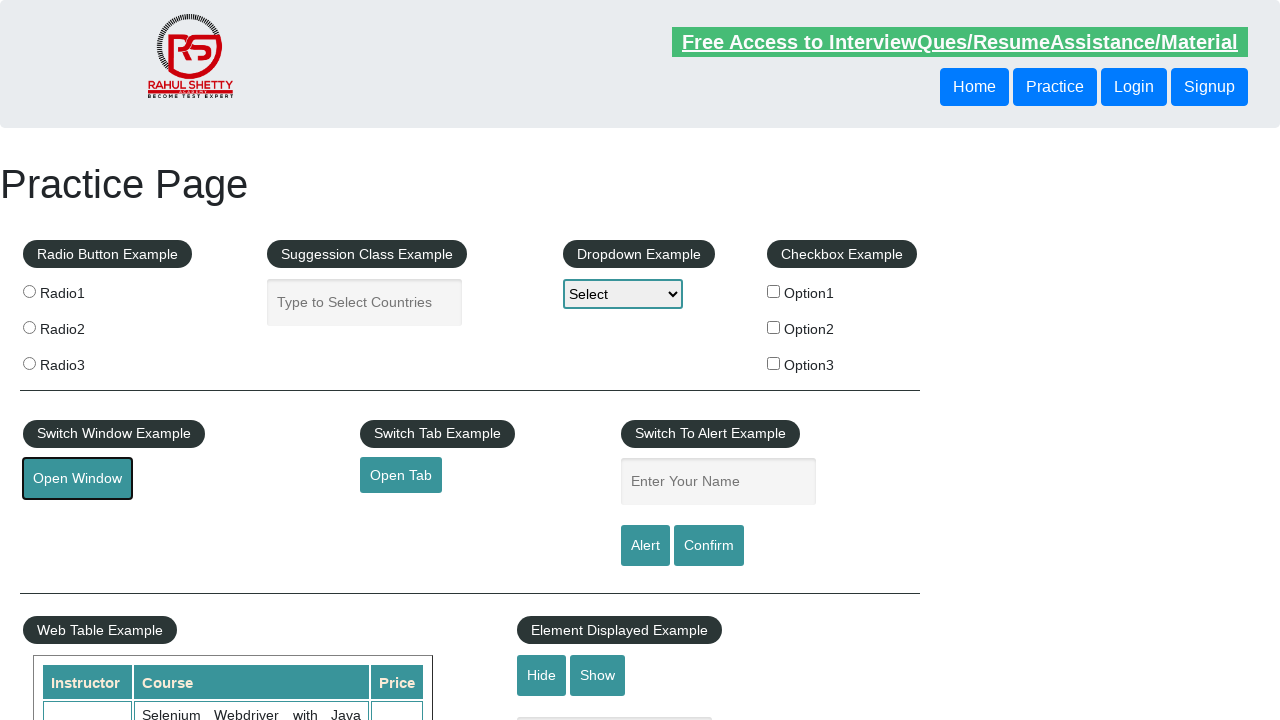

New window page loaded completely
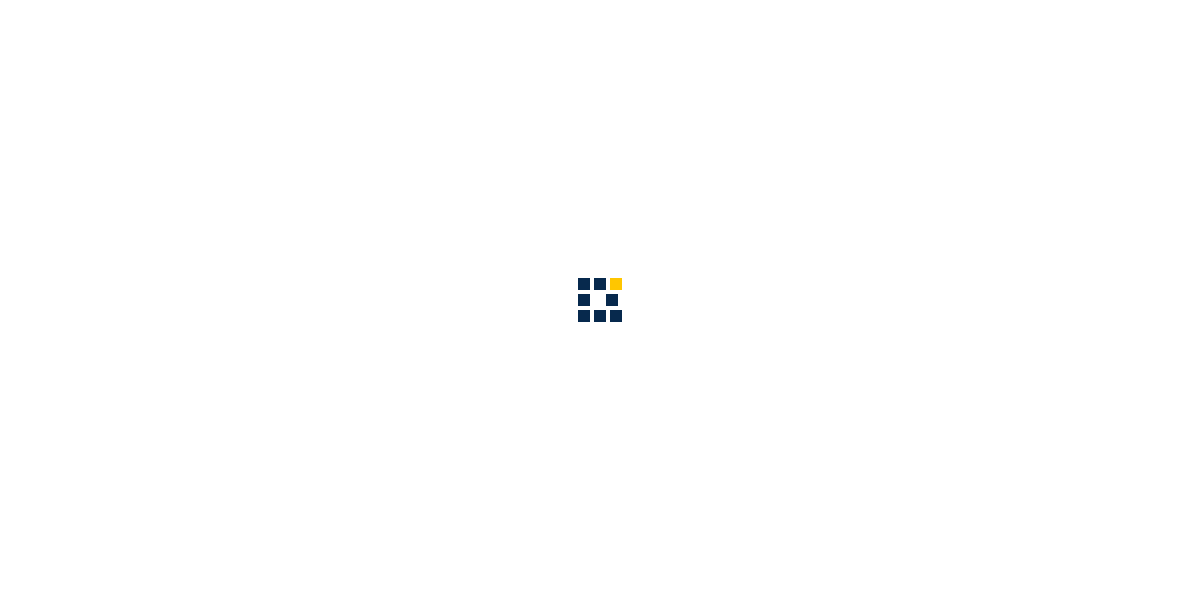

Original page URL: https://rahulshettyacademy.com/AutomationPractice/
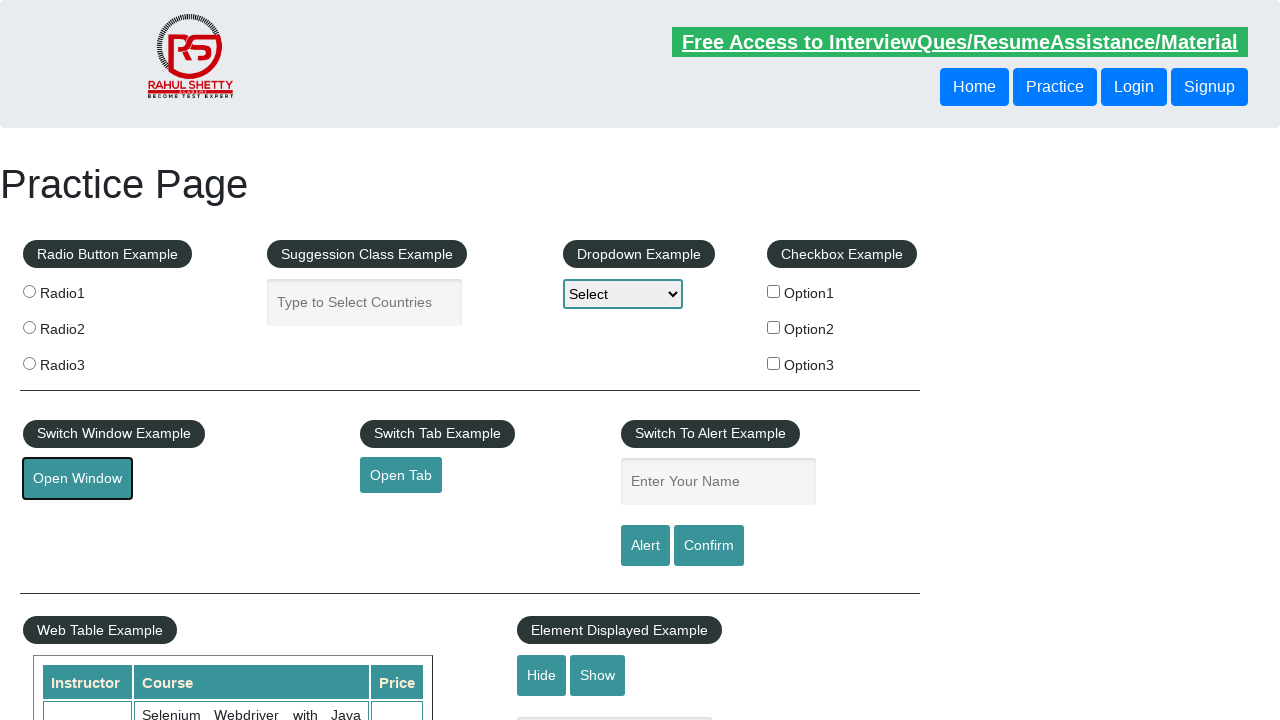

New page title: QAClick Academy - A Testing Academy to Learn, Earn and Shine
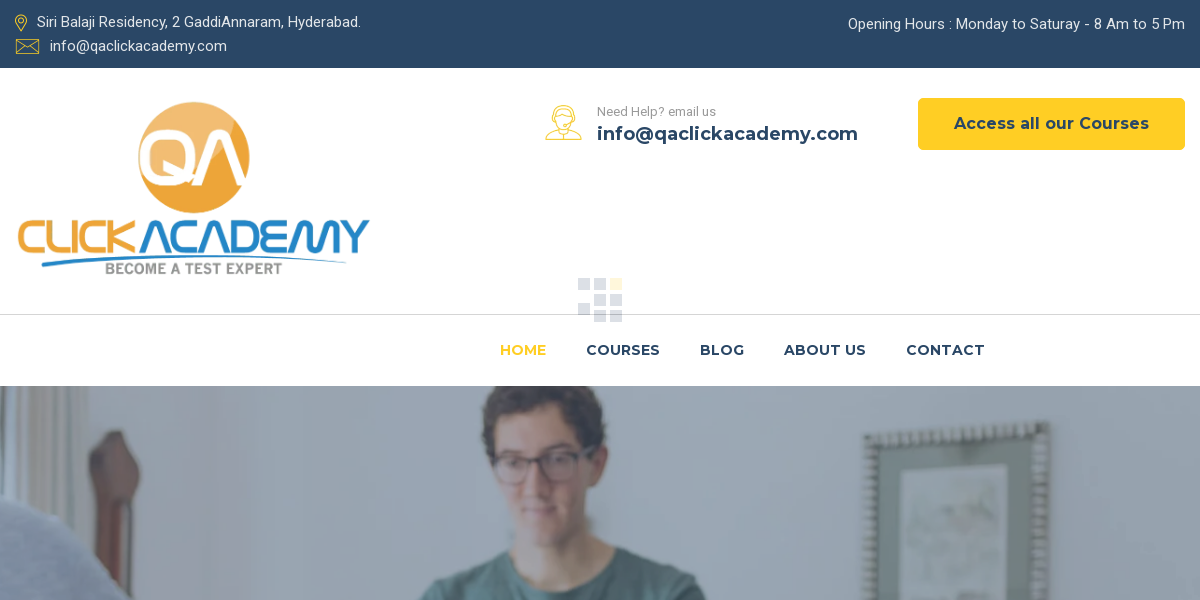

Closed the new window
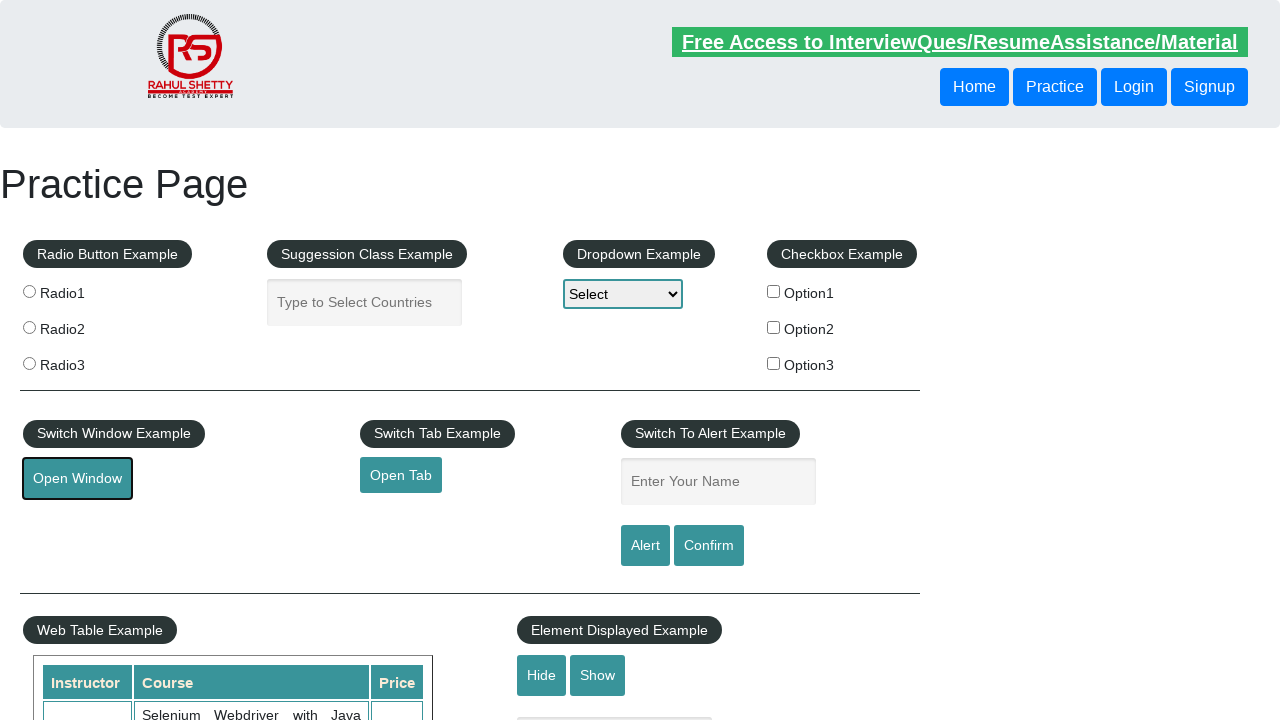

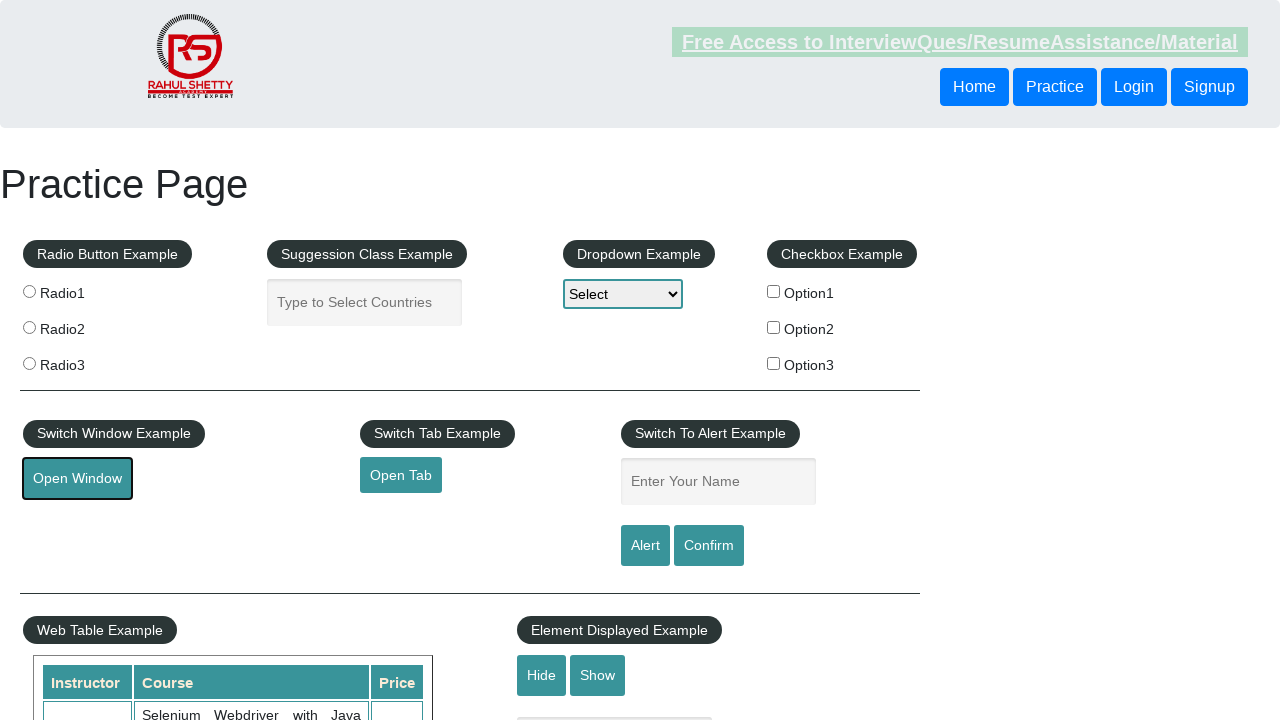